Tests multi-tab handling by opening new tabs through links, switching between tabs, interacting with elements in different tabs, and closing tabs

Starting URL: https://skpatro.github.io/demo/links/

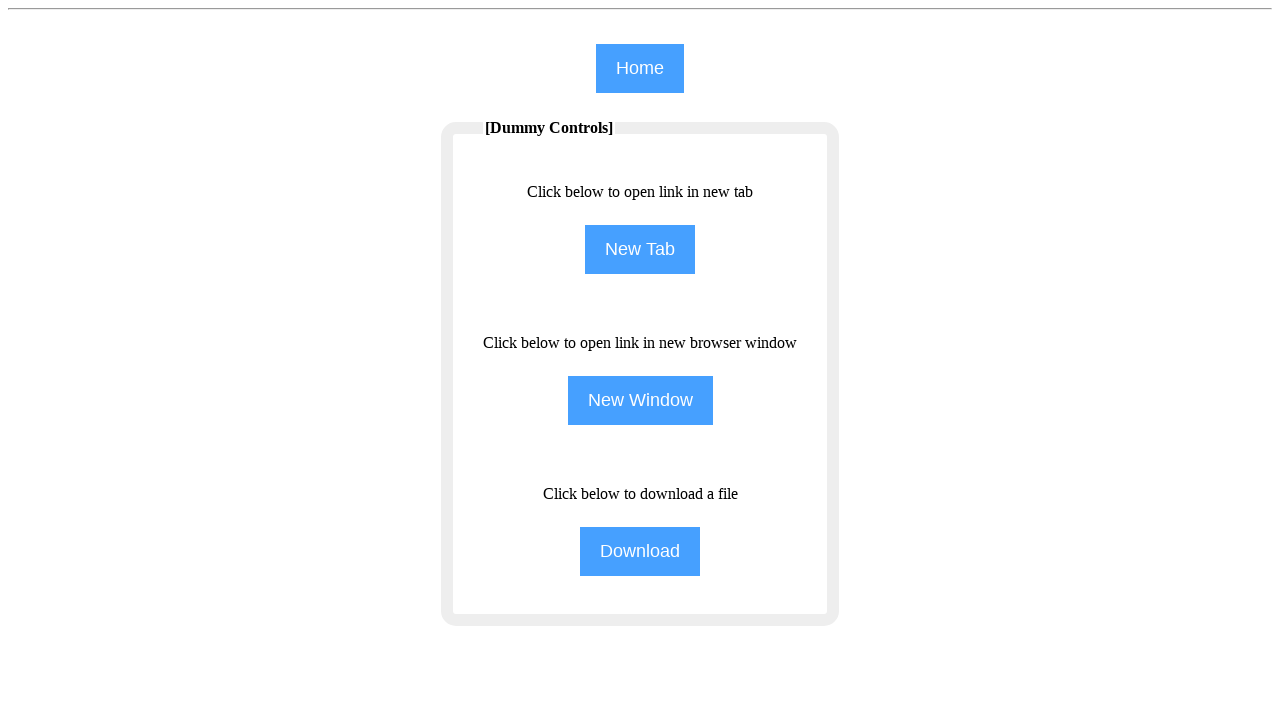

Clicked NewTab button to open a new tab at (640, 250) on input[name='NewTab']
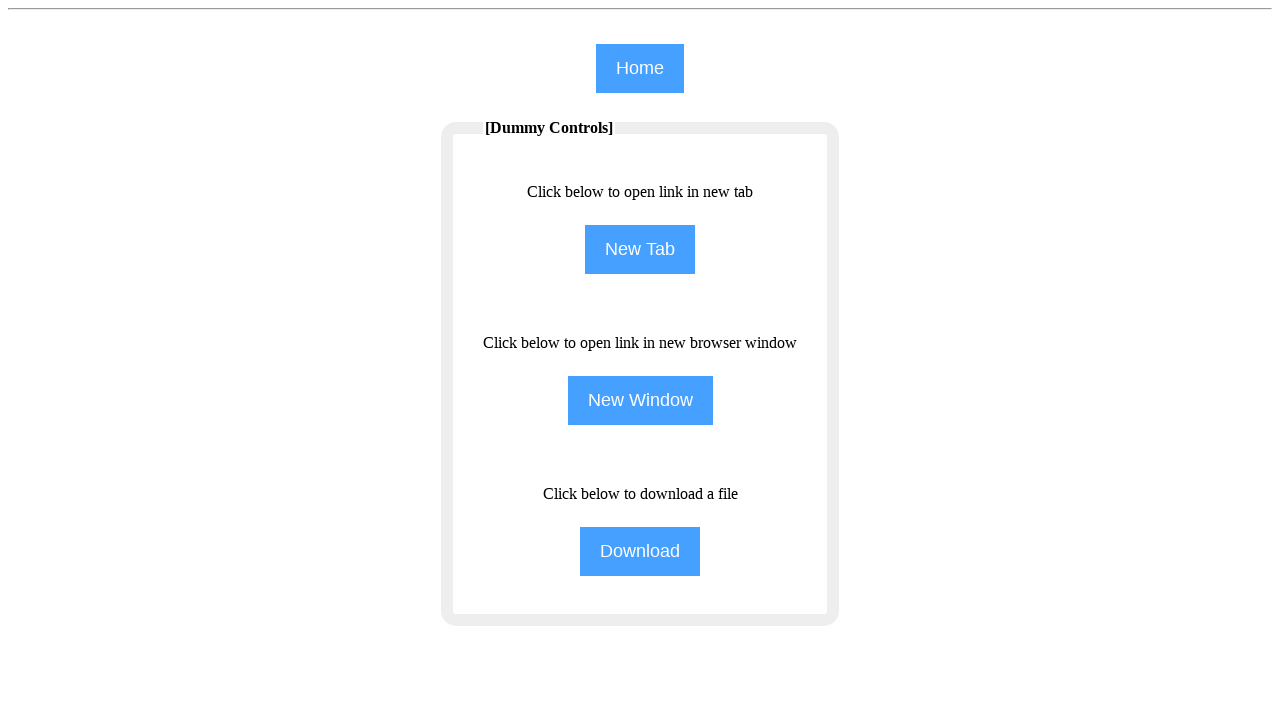

New tab loaded and ready
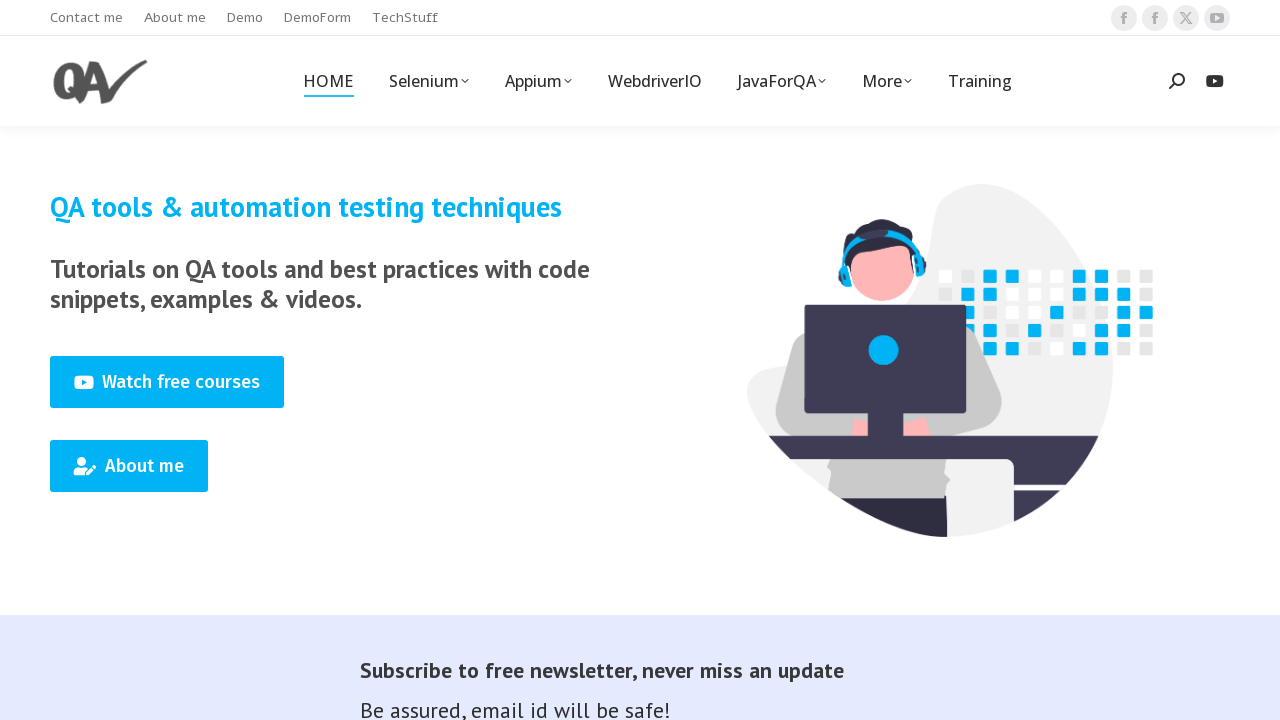

Verified expected text is present on the new tab
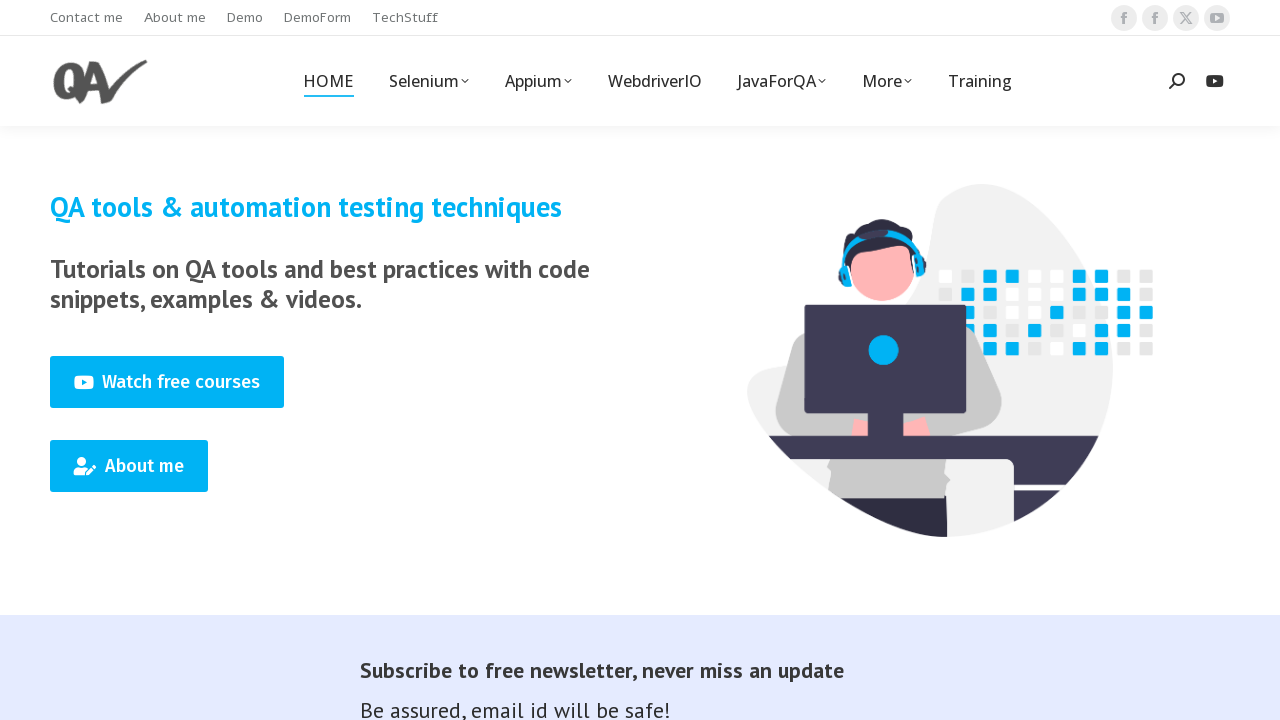

Clicked 'About me' link to open third tab at (144, 466) on (//span[text()='About me'])[4]
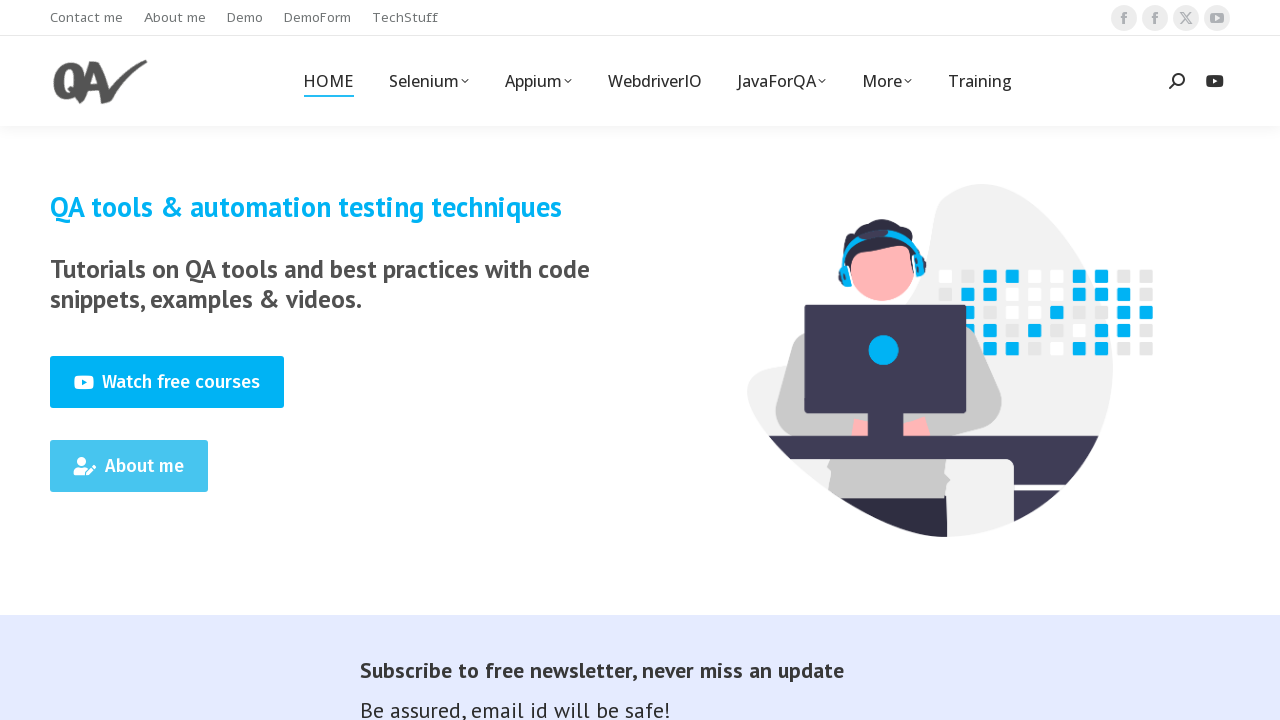

Third tab loaded and ready
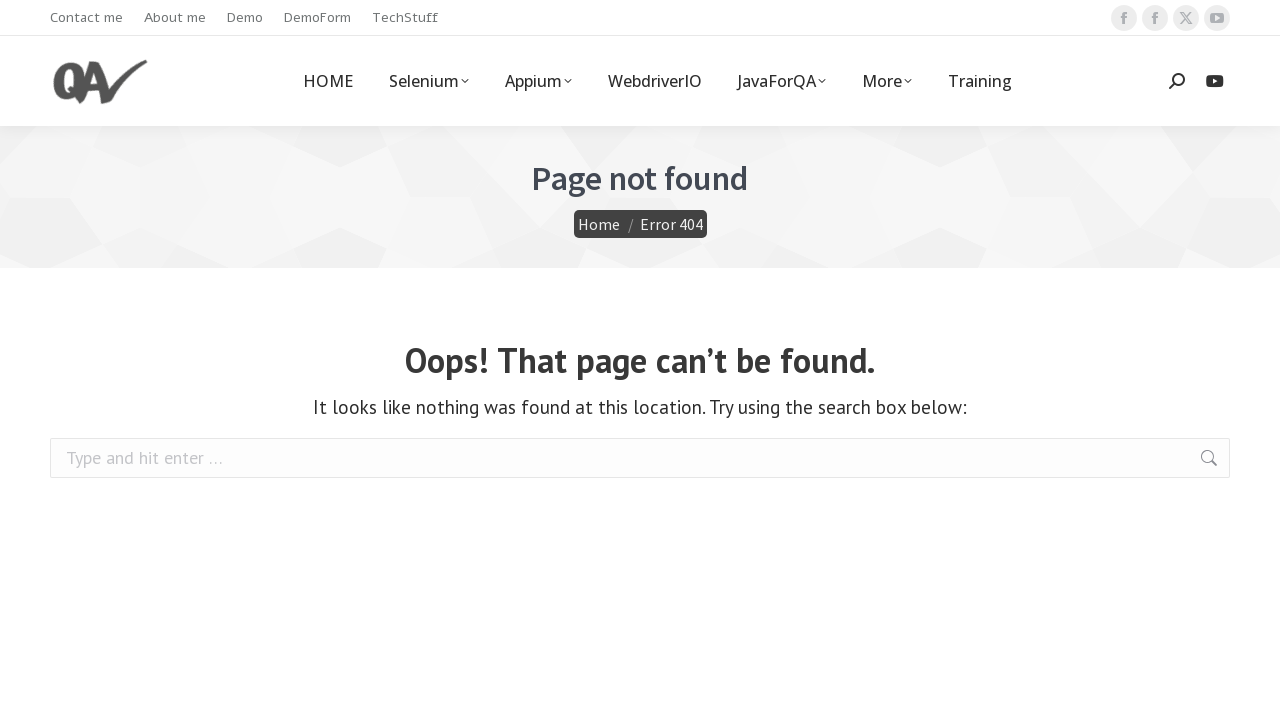

Filled text field with 'prathmesh' on the third tab on (//input[@type='text'])[4]
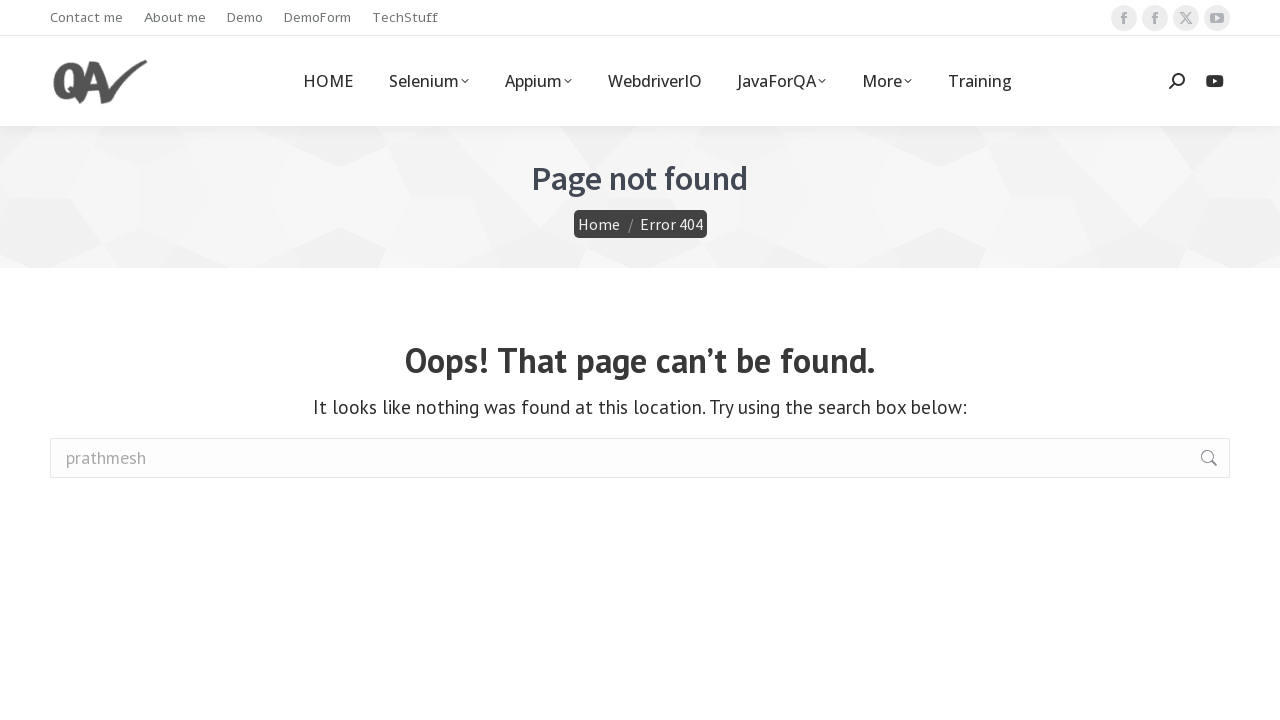

Closed the second tab
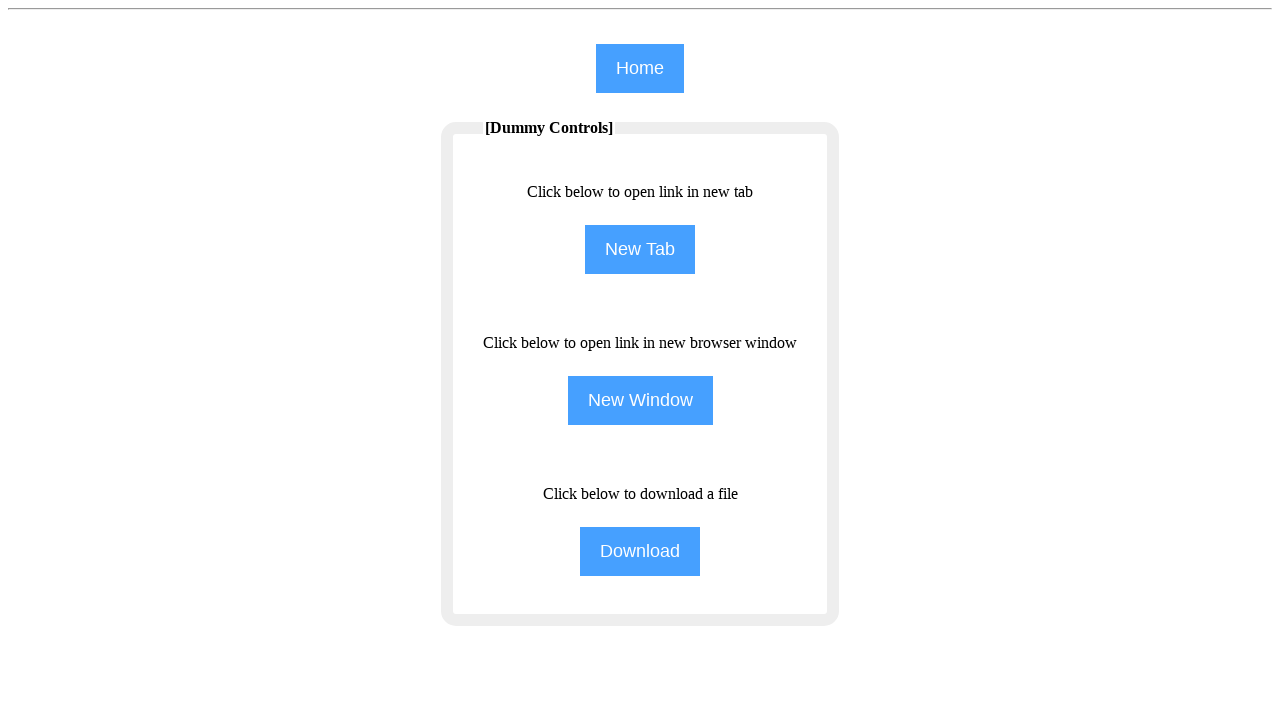

Closed the third tab
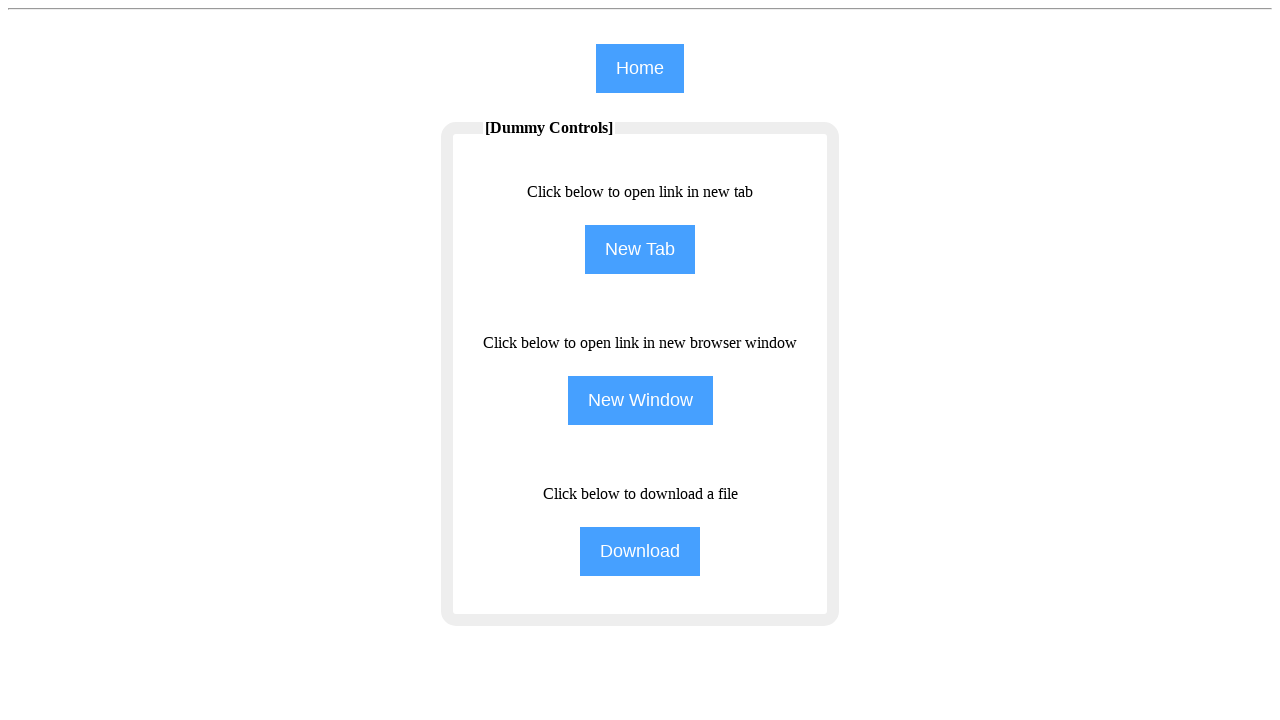

Verified main page is displayed with [Dummy Controls] element
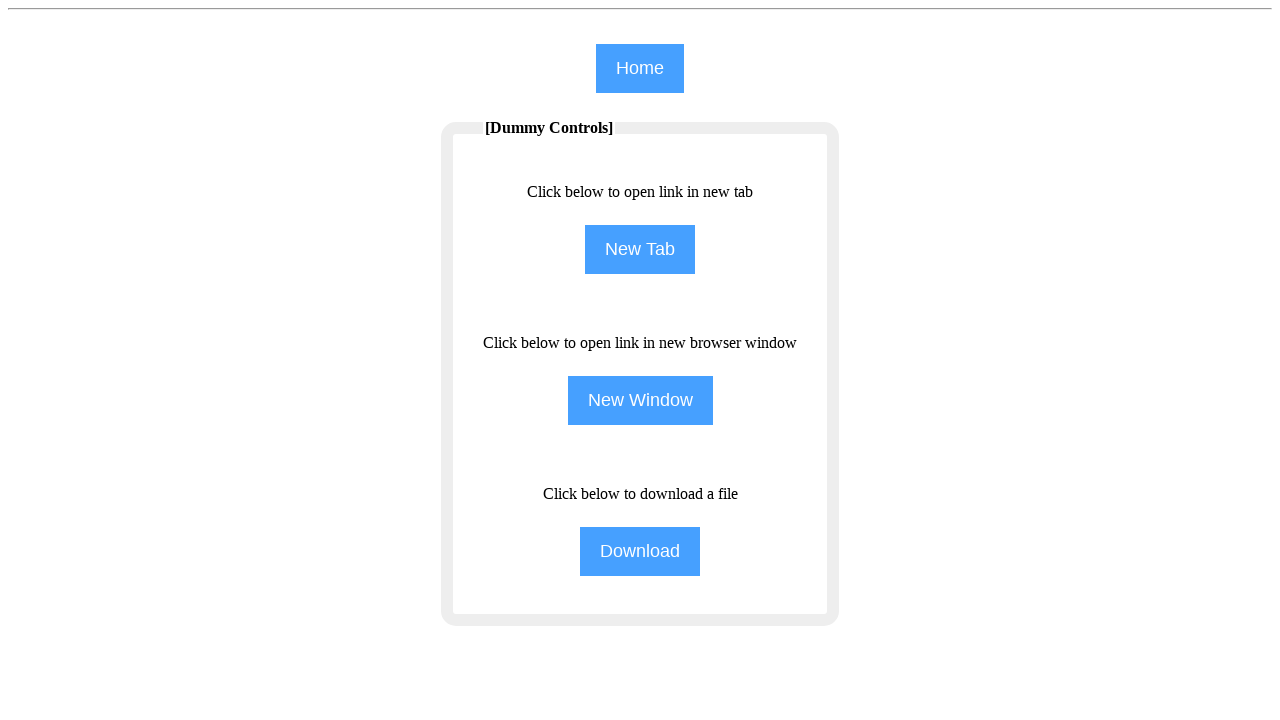

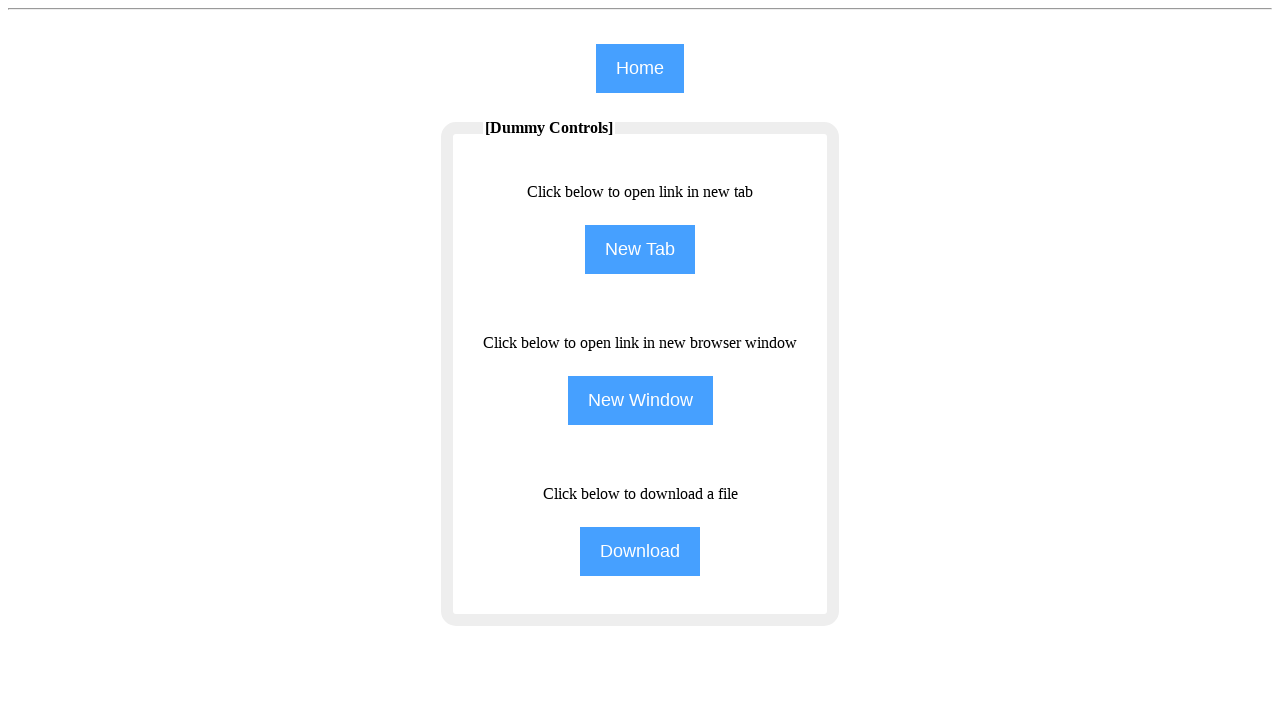